Tests canvas drawing functionality by drawing a triangle shape on an HTML canvas element using mouse drag actions, then clicking the reset button to clear the canvas.

Starting URL: https://claruswaysda.github.io/Draw.html

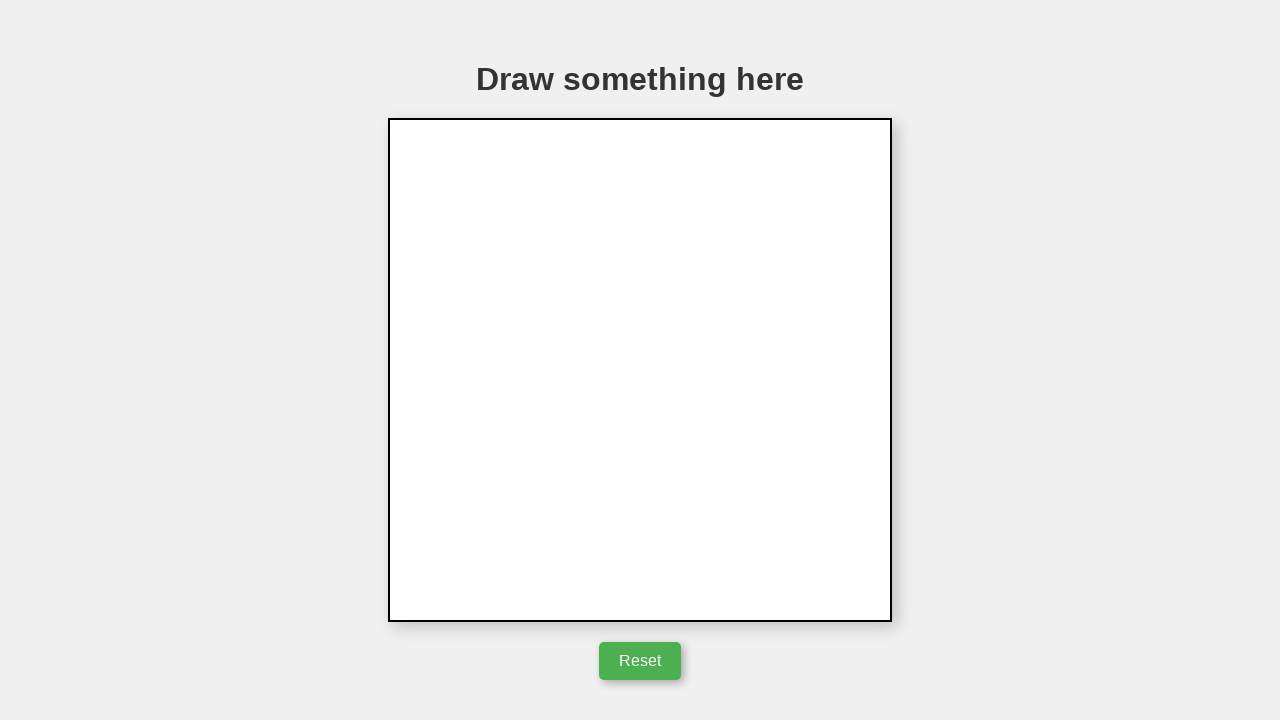

Located the canvas element
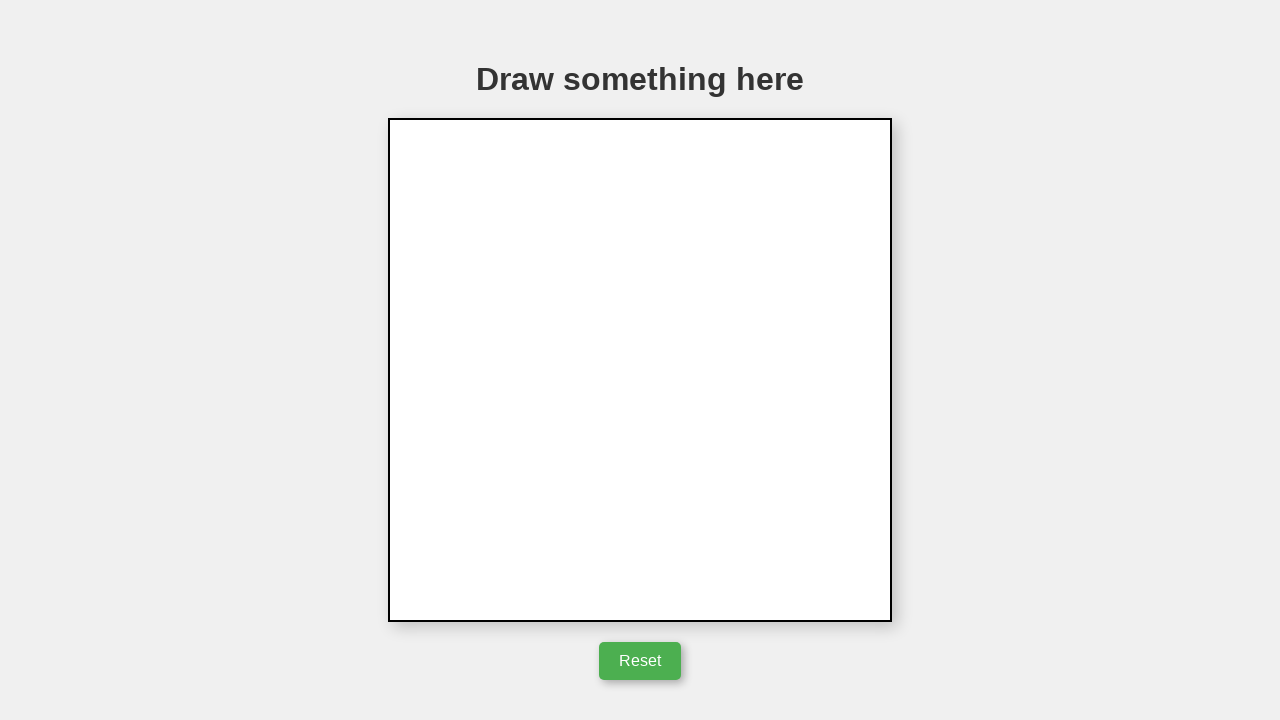

Retrieved canvas bounding box dimensions
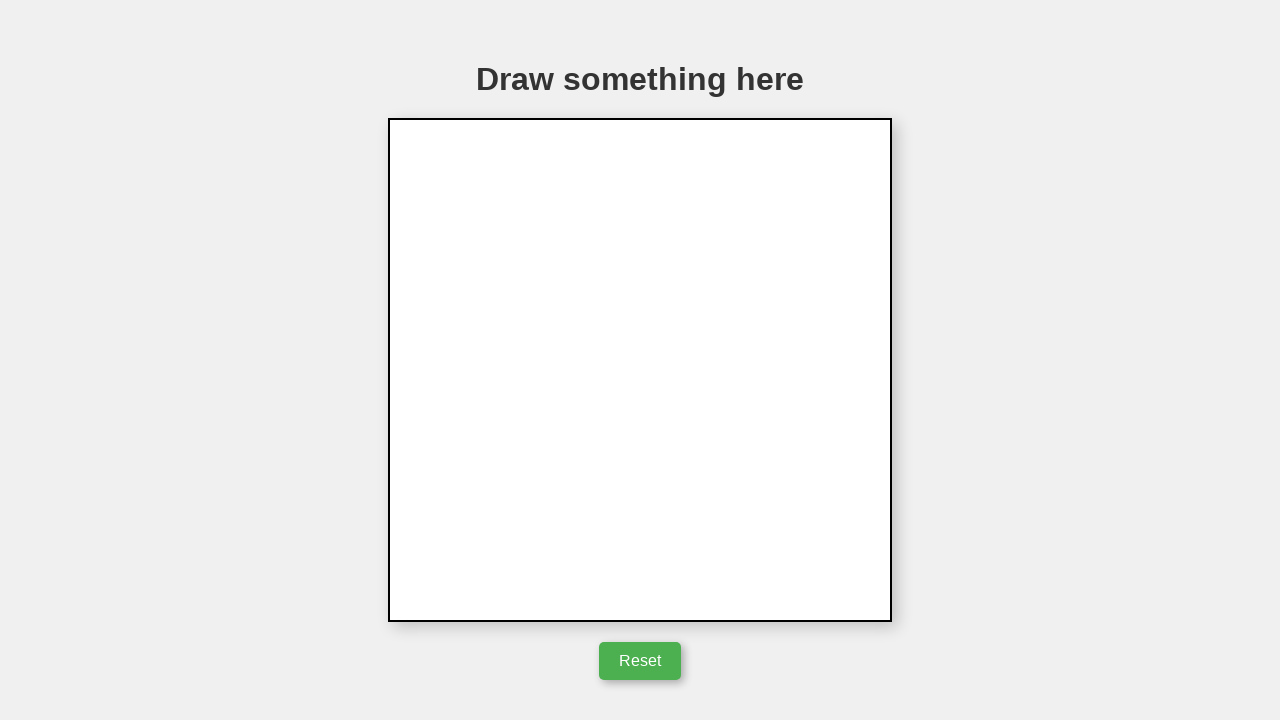

Moved mouse to triangle starting position at (690, 420)
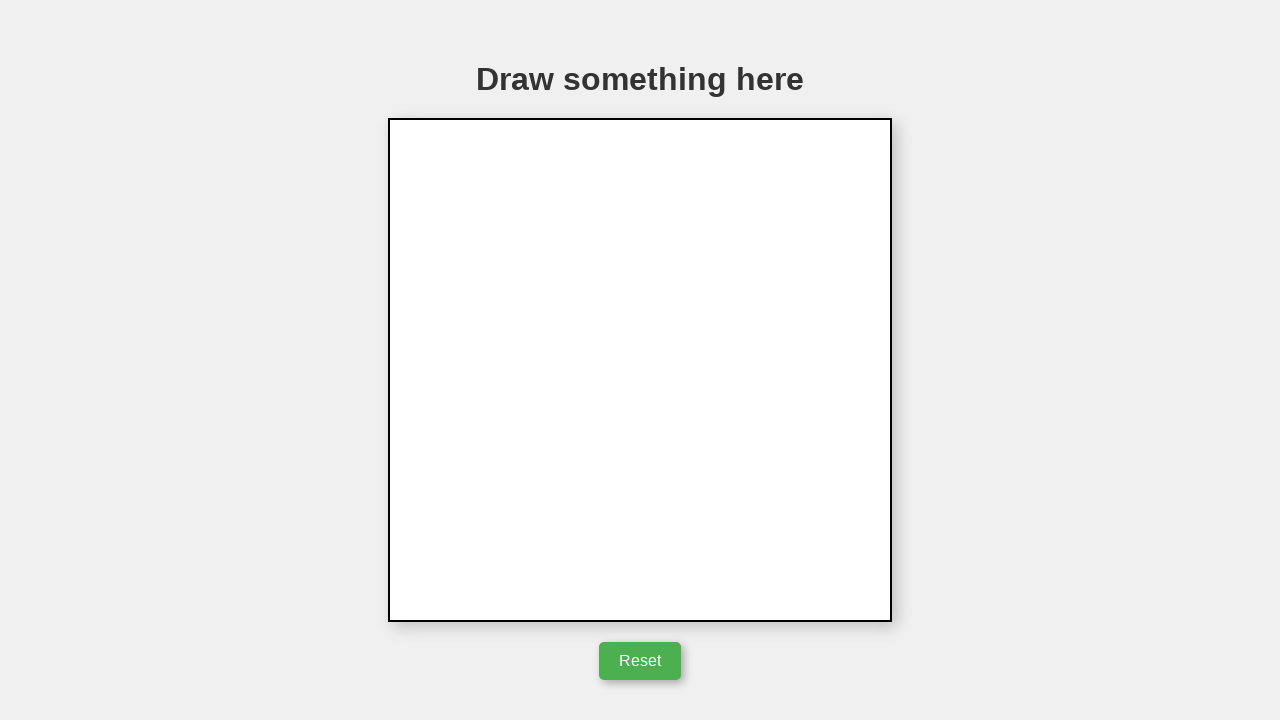

Pressed mouse button down to begin drawing at (690, 420)
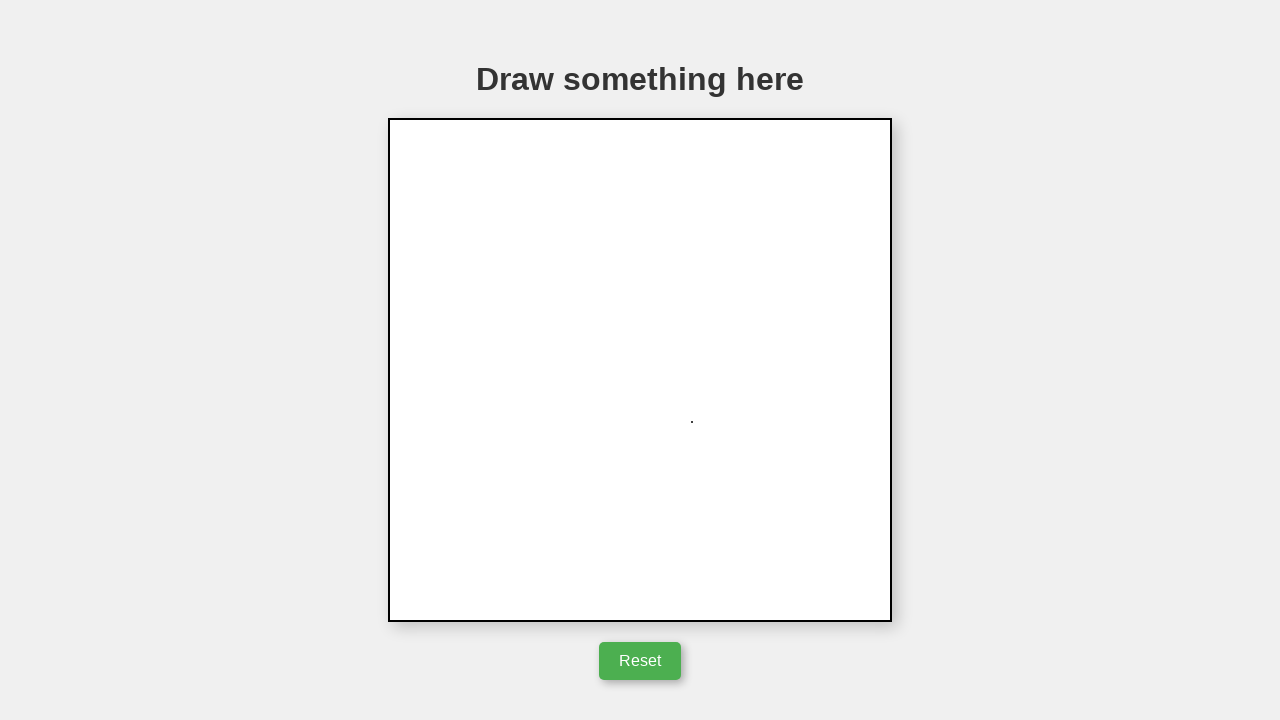

Drew first line of triangle (up and left) at (640, 320)
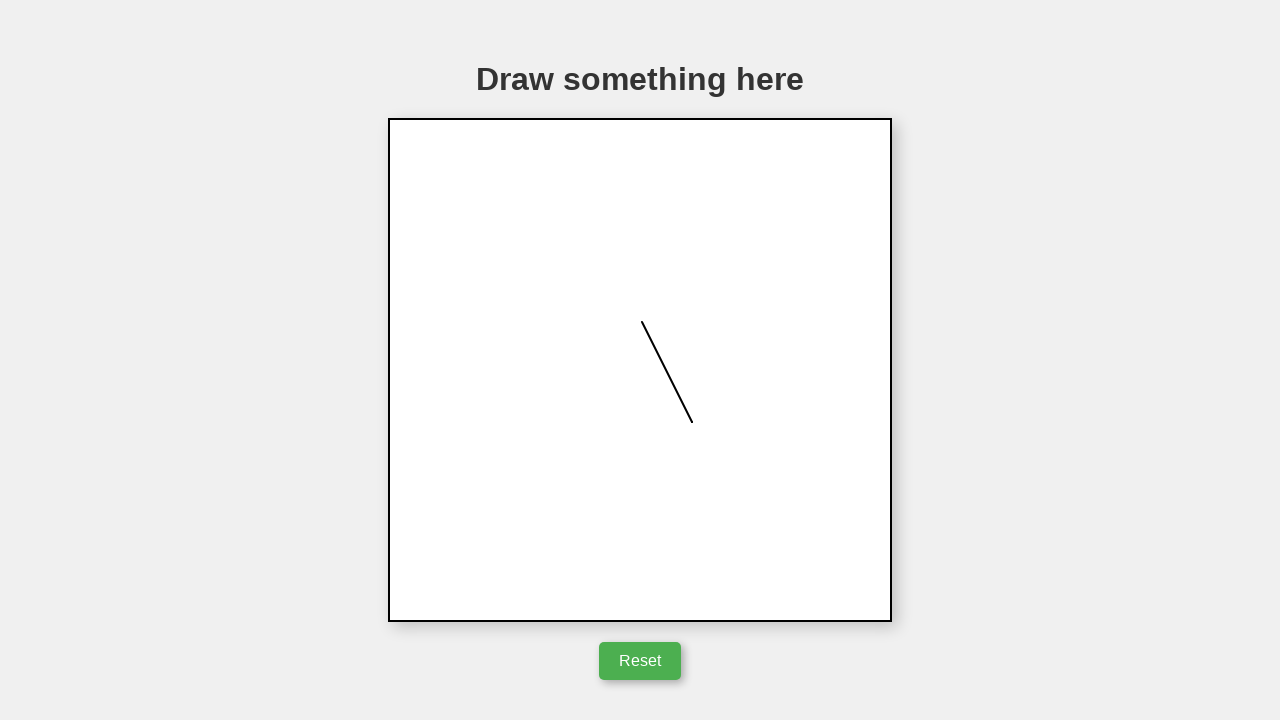

Drew second line of triangle (down and left) at (590, 420)
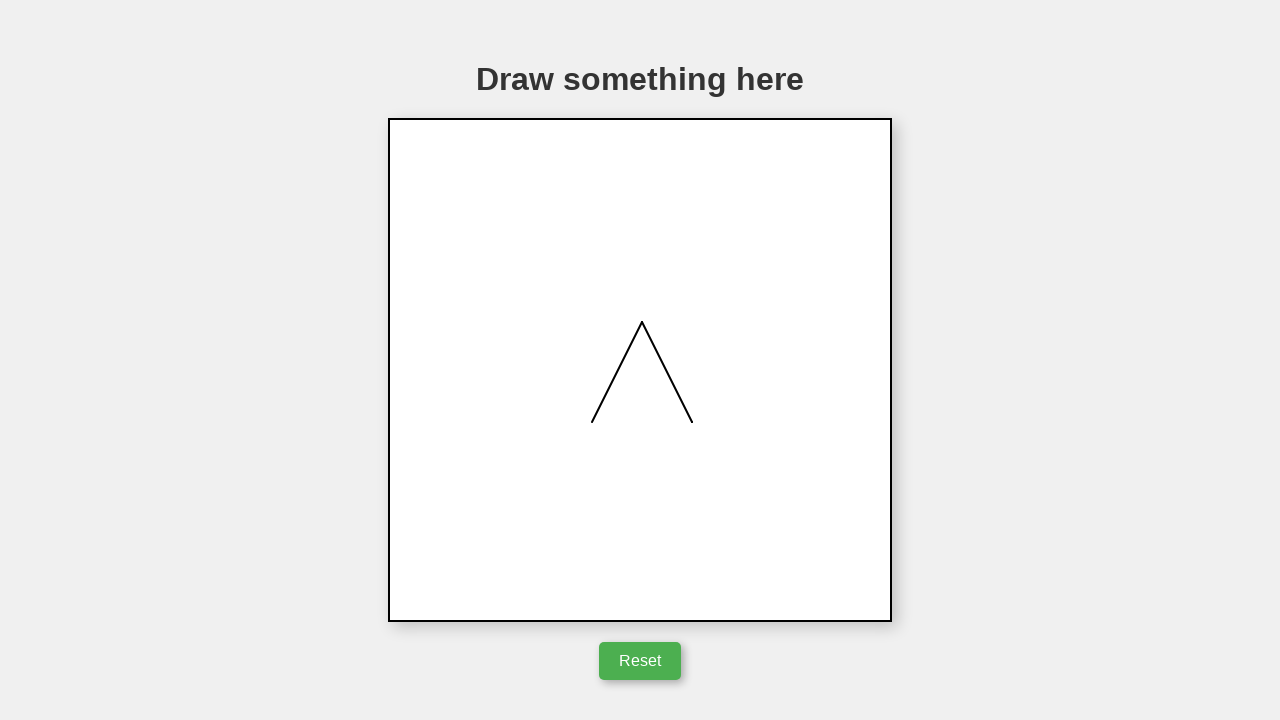

Drew third line of triangle (right back to start) at (690, 420)
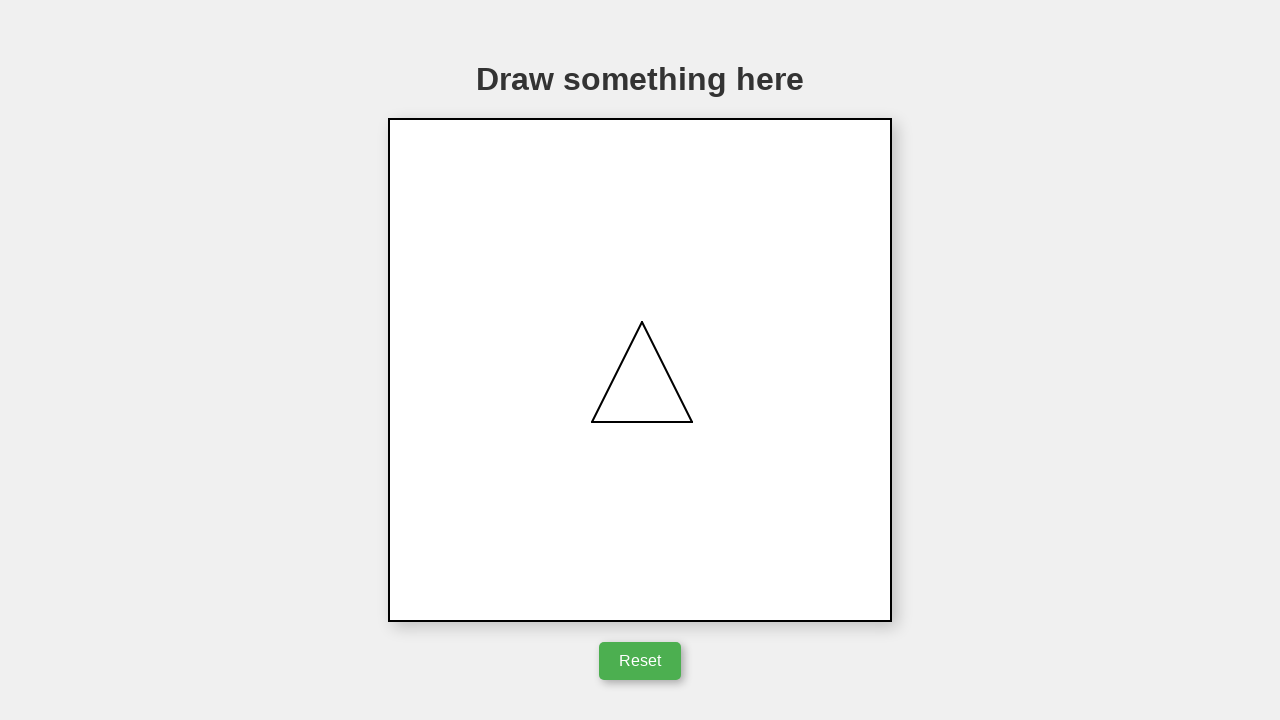

Released mouse button to complete triangle drawing at (690, 420)
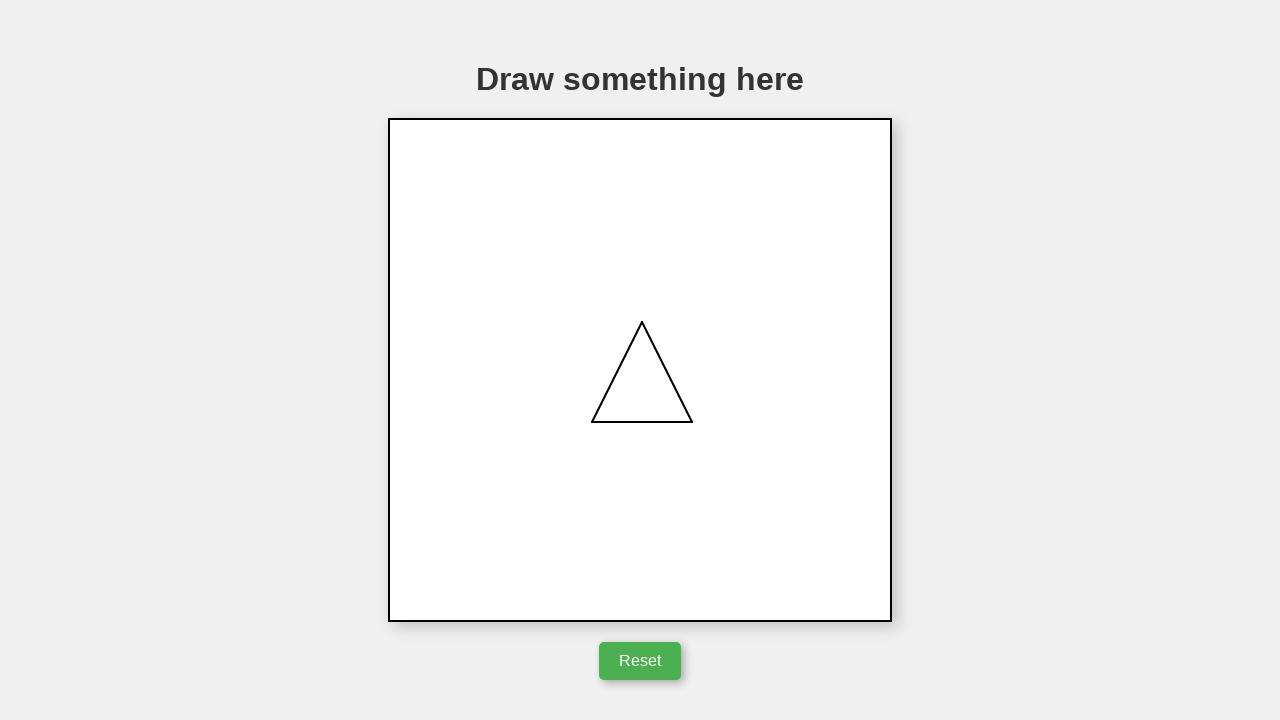

Waited 1 second to observe the drawn triangle
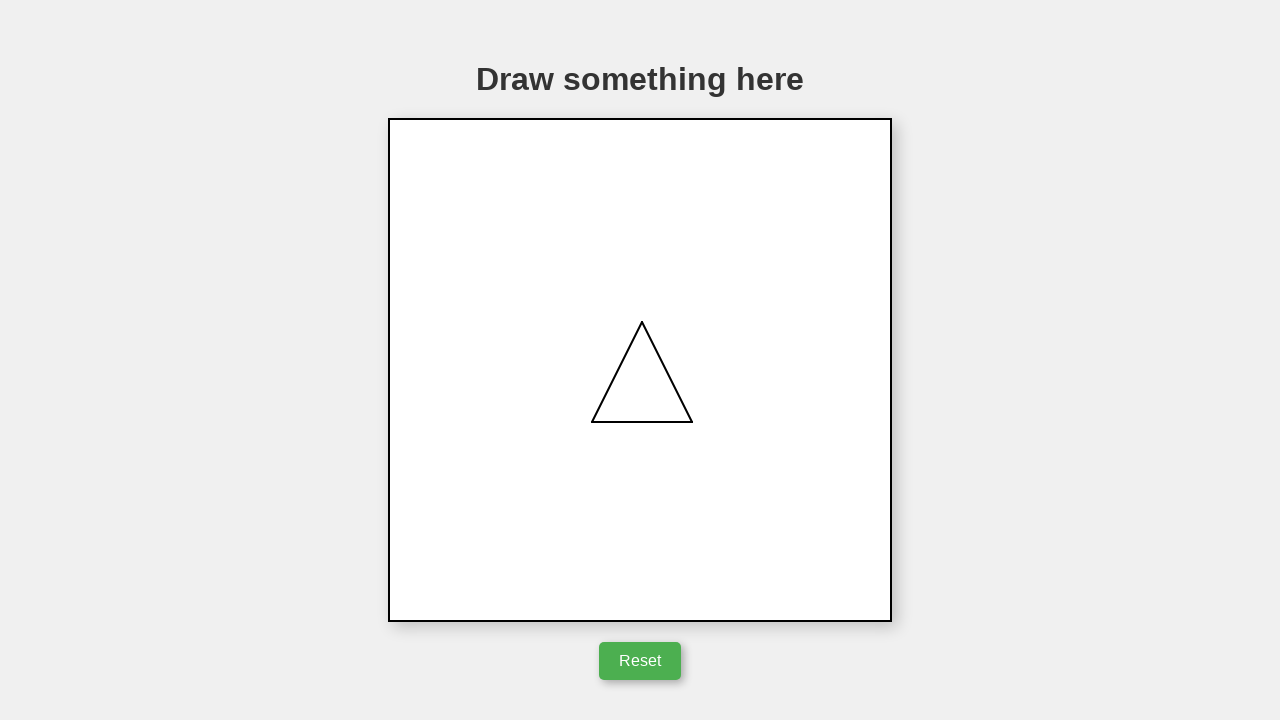

Clicked the reset button to clear the canvas at (640, 661) on #resetButton
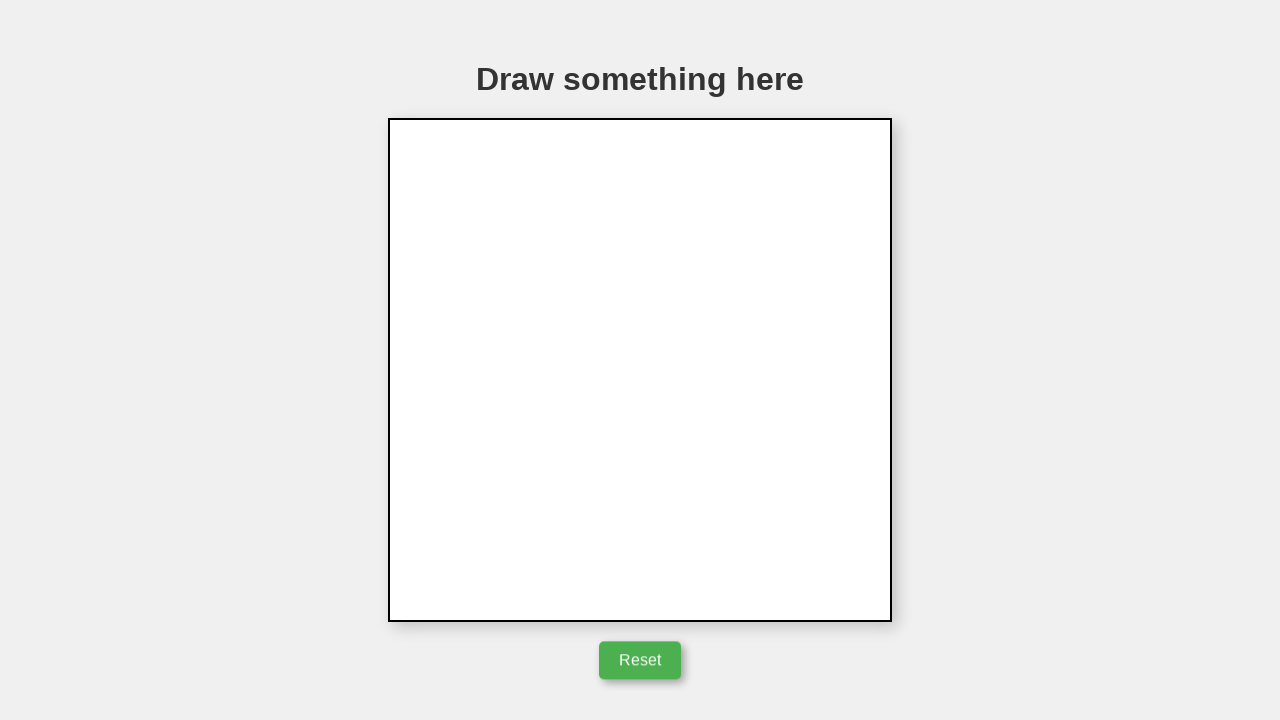

Waited 500ms to verify canvas was cleared after reset
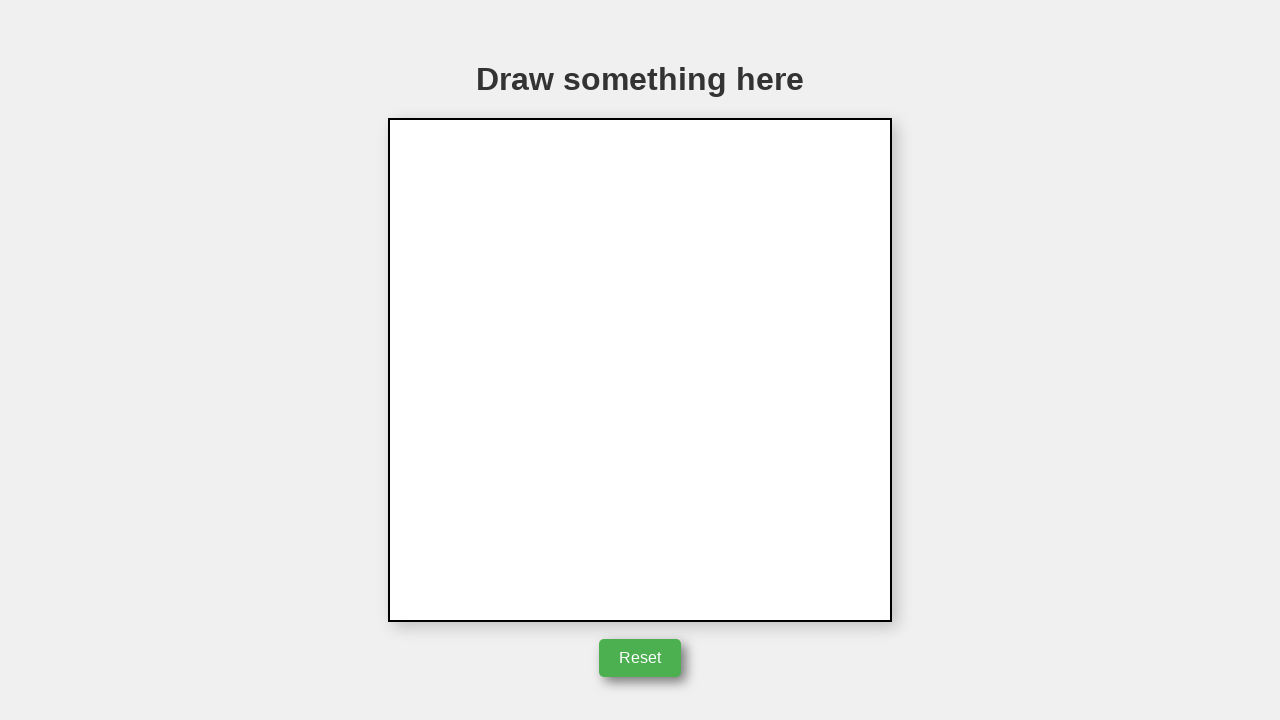

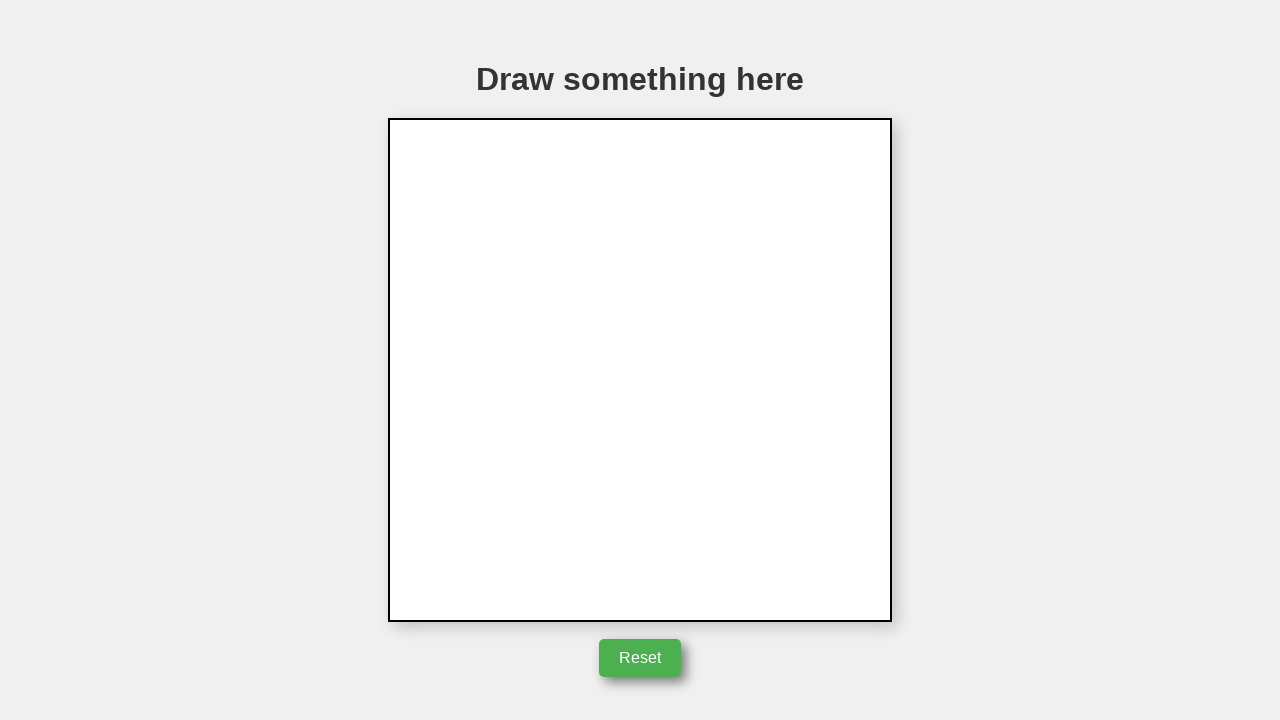